Navigates to the Beauté (Beauty) category page from the header menu.

Starting URL: https://shop.buy-club.net/

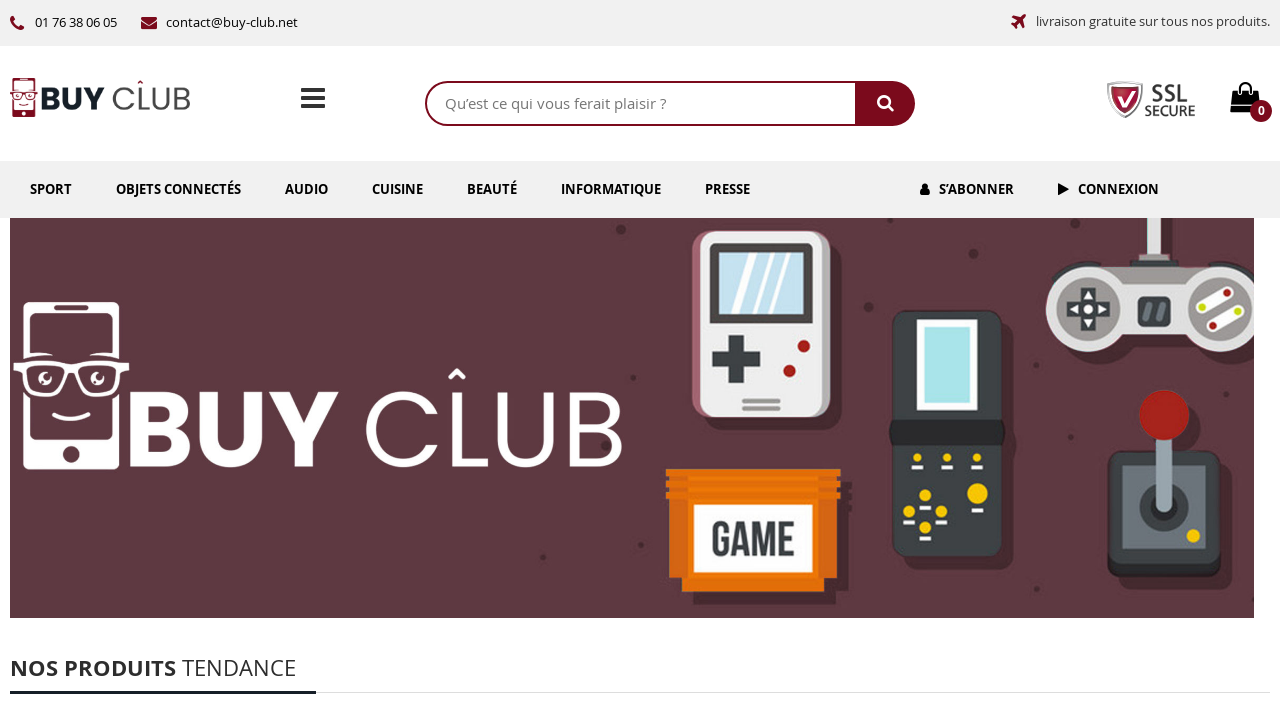

Clicked on Beauté link in header menu at (492, 189) on internal:role=link[name="Beauté"s]
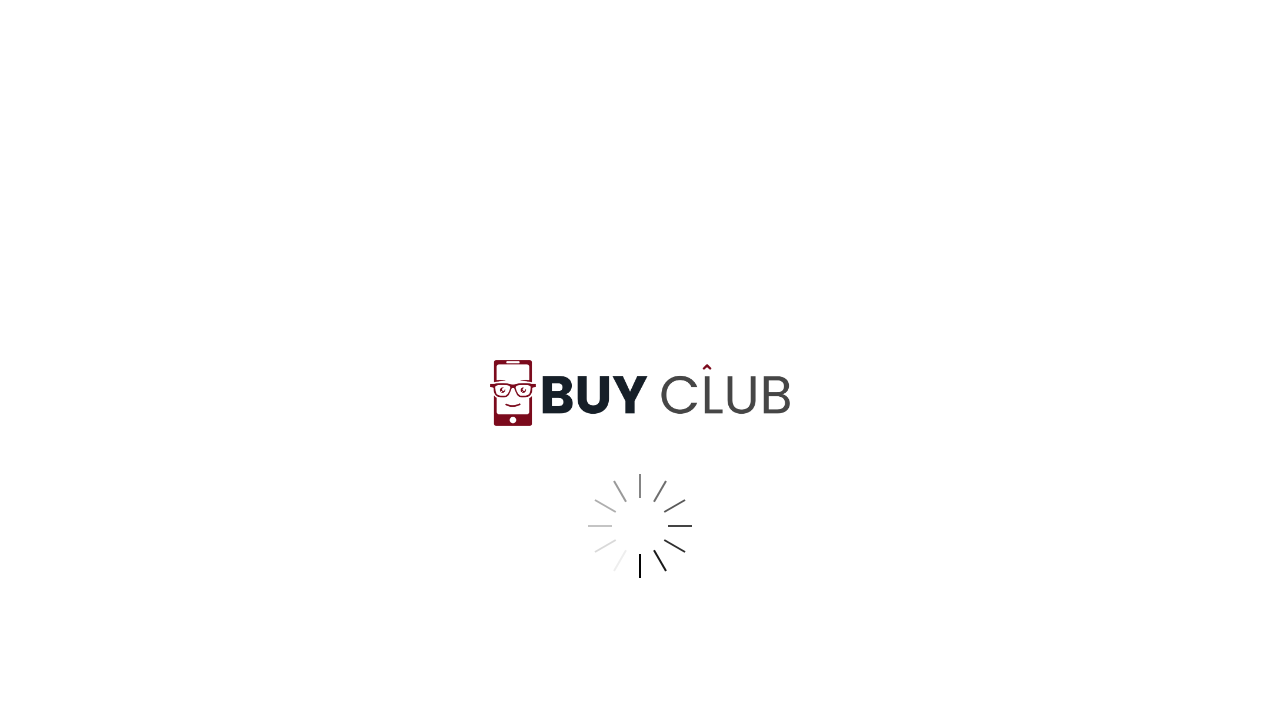

Successfully navigated to Beauté category page
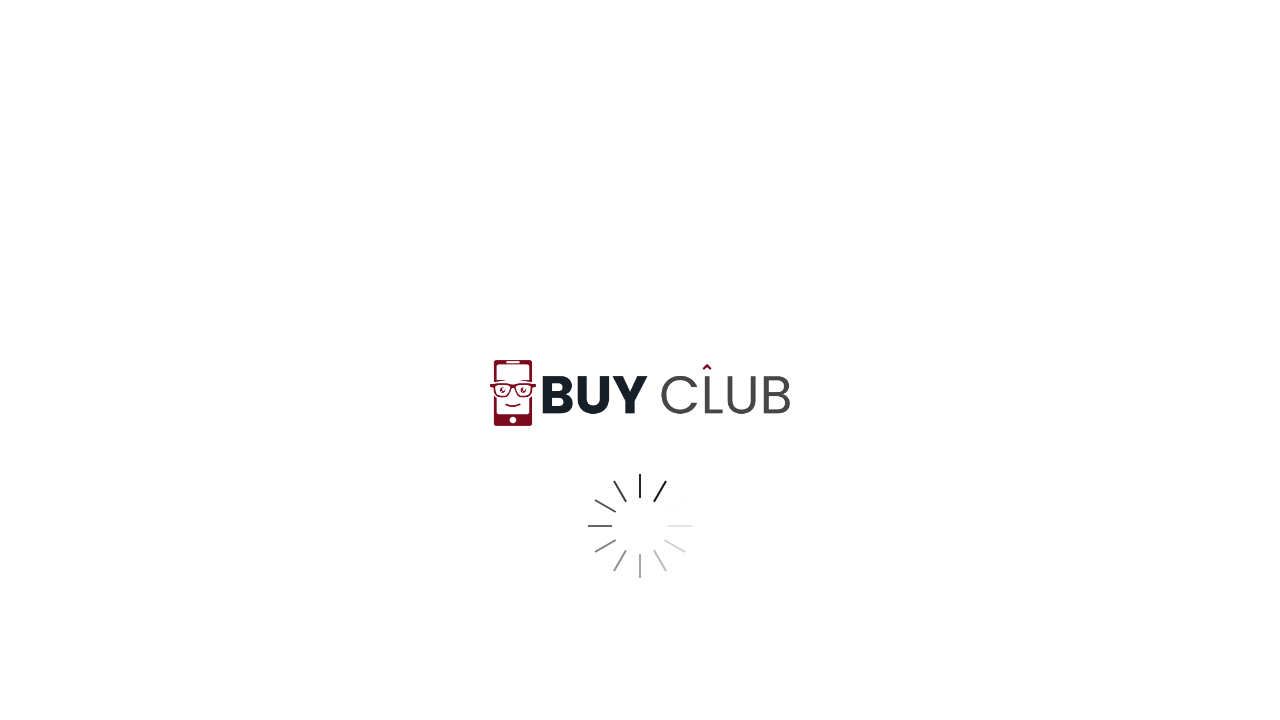

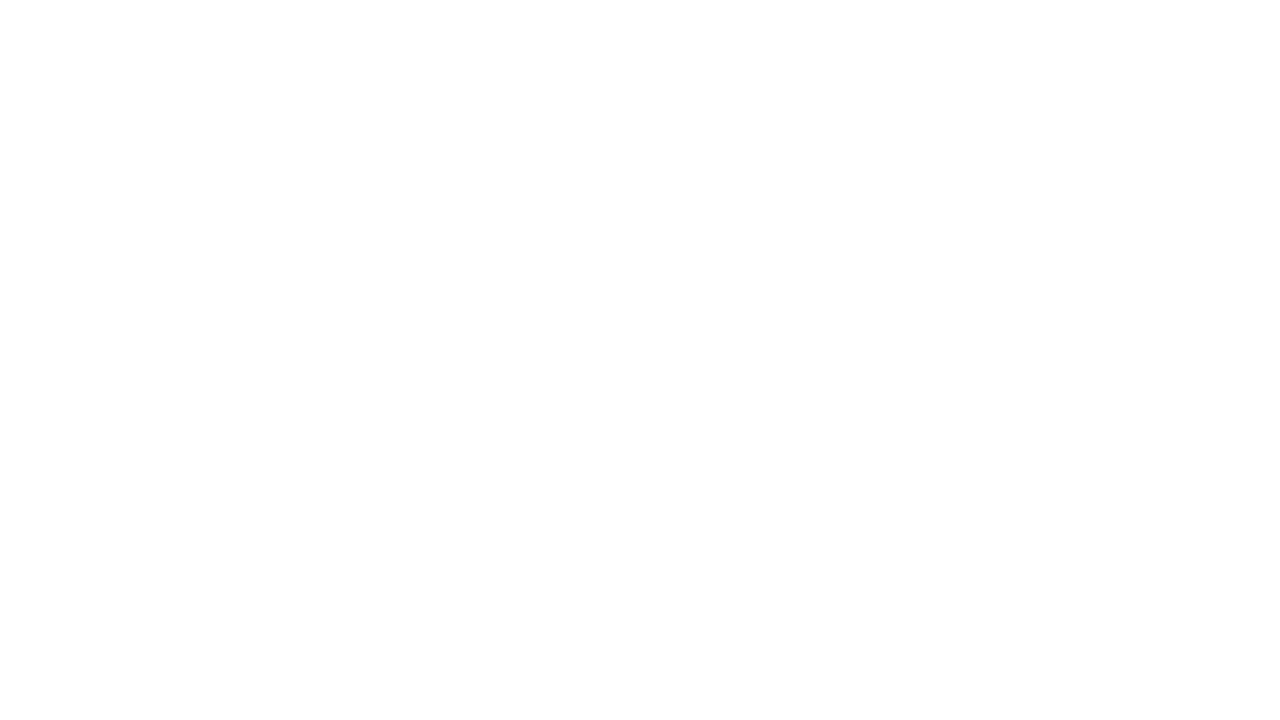